Tests registration form validation with password that is too short (less than 6 characters)

Starting URL: https://alada.vn/tai-khoan/dang-ky.html

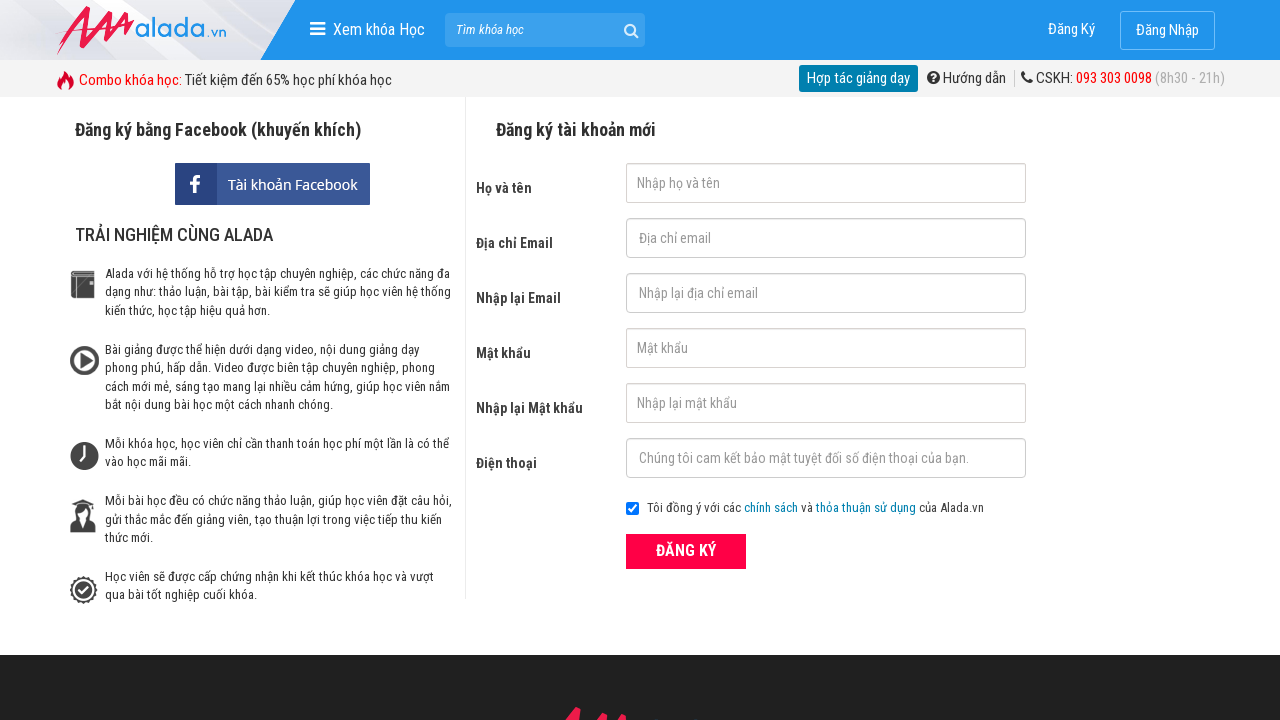

Filled first name field with 'John Kenedy' on #txtFirstname
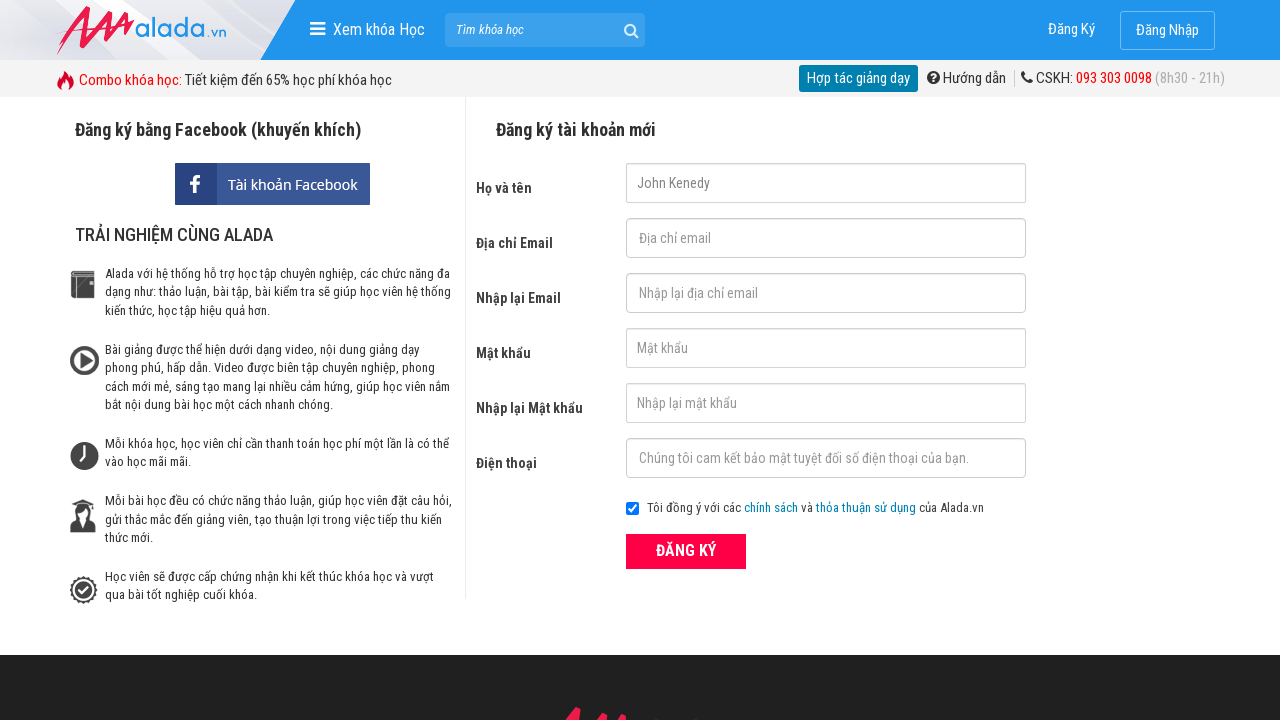

Filled email field with 'abcdef@gmail.com' on #txtEmail
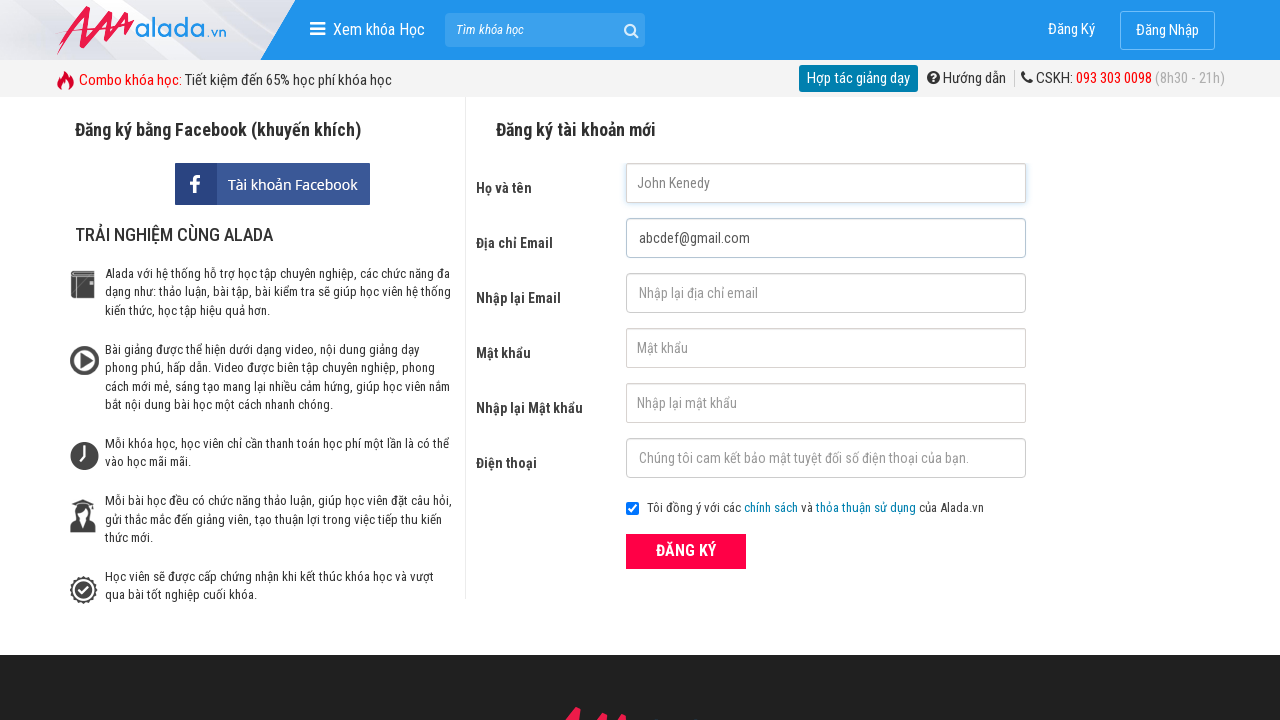

Filled confirm email field with 'abcdef@gmail.com' on #txtCEmail
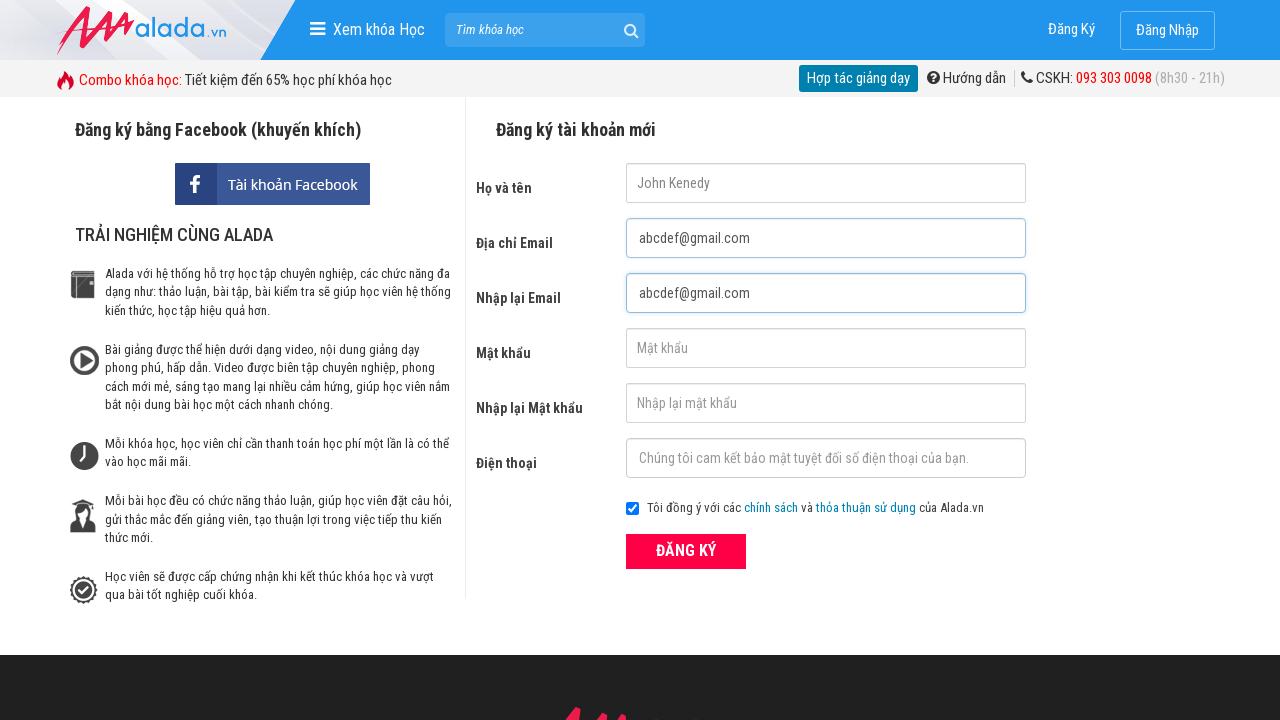

Filled password field with '12356' (5 characters - below minimum) on #txtPassword
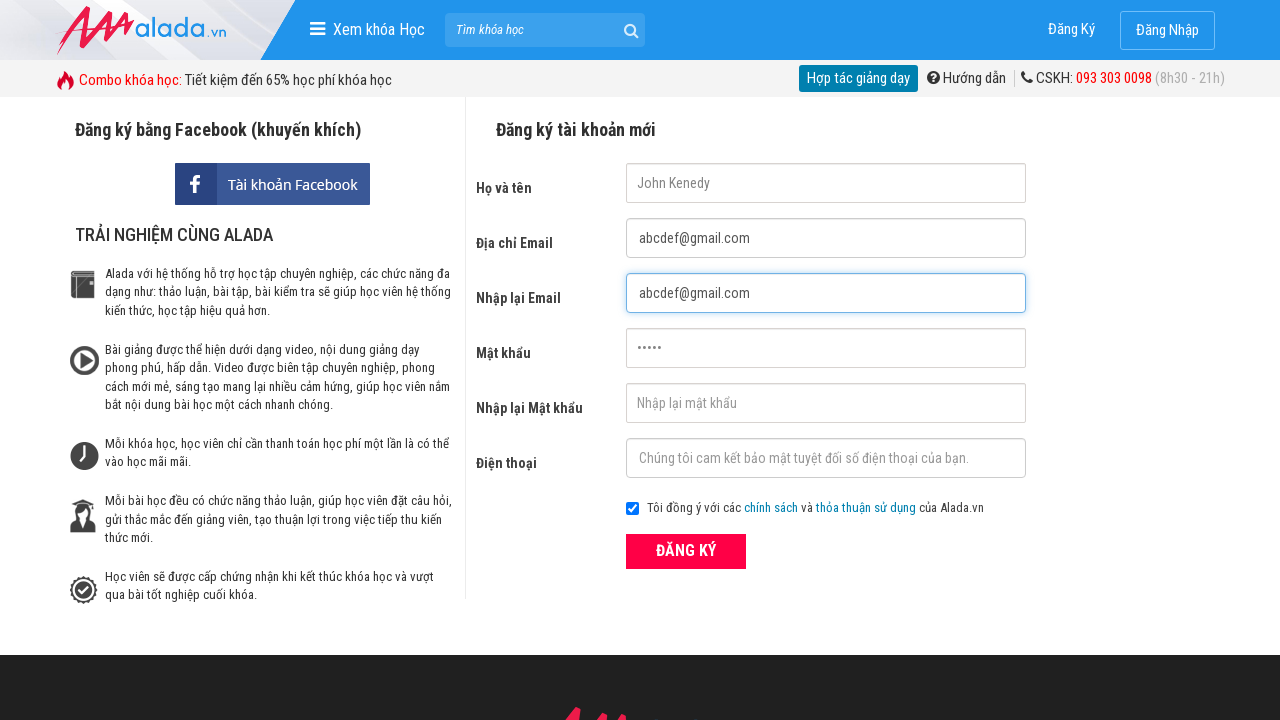

Filled confirm password field with '12356' on #txtCPassword
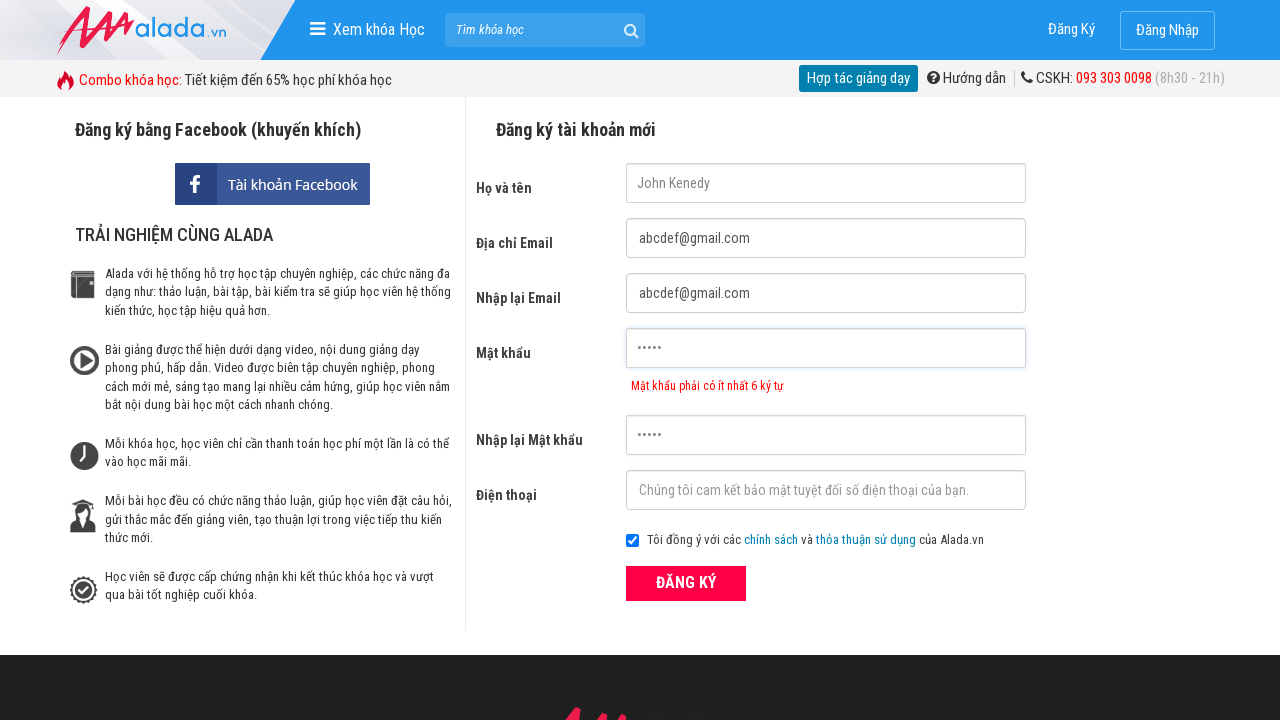

Filled phone field with '0987654321' on #txtPhone
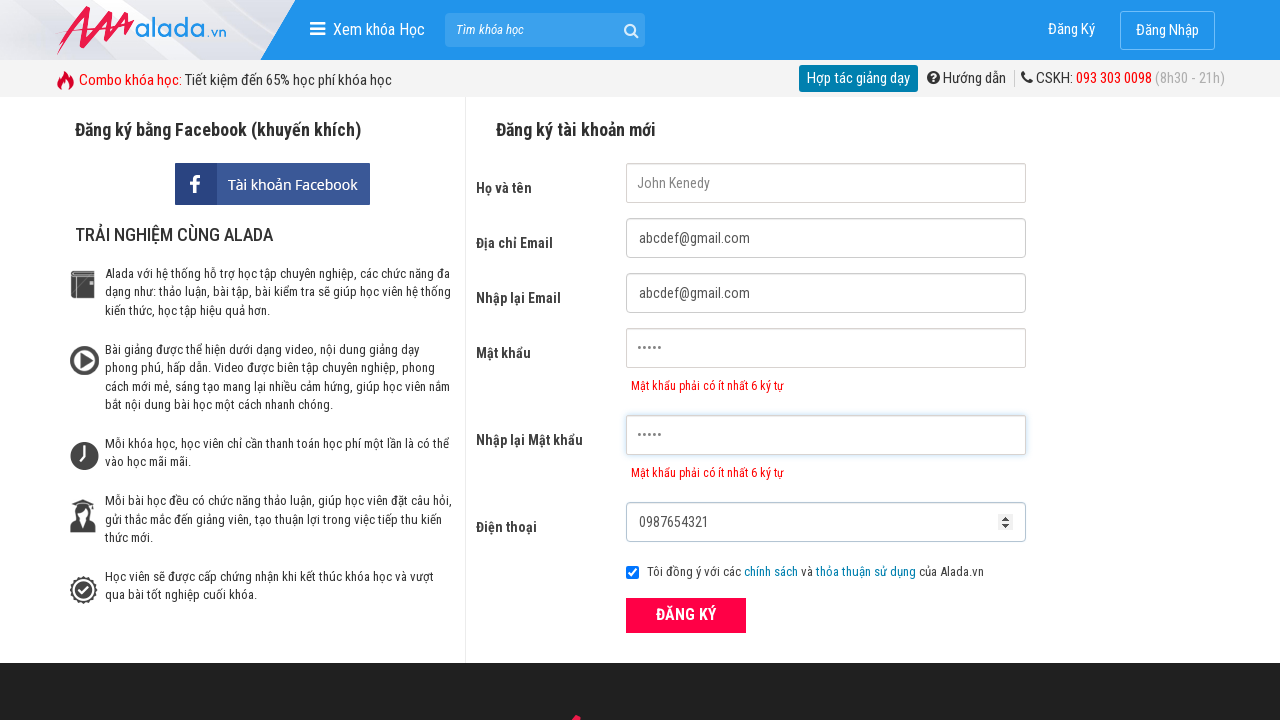

Clicked ĐĂNG KÝ (Register) button at (686, 615) on xpath=//form[@id='frmLogin']//button[text()='ĐĂNG KÝ']
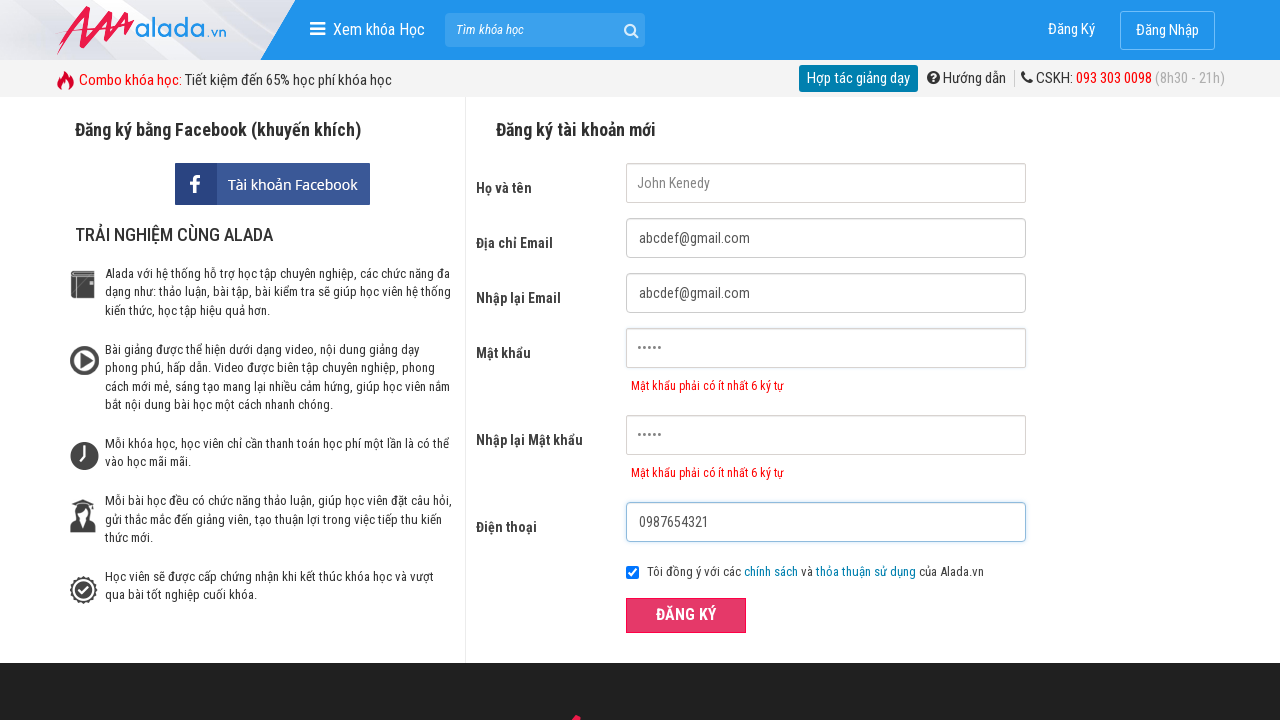

Password error message appeared
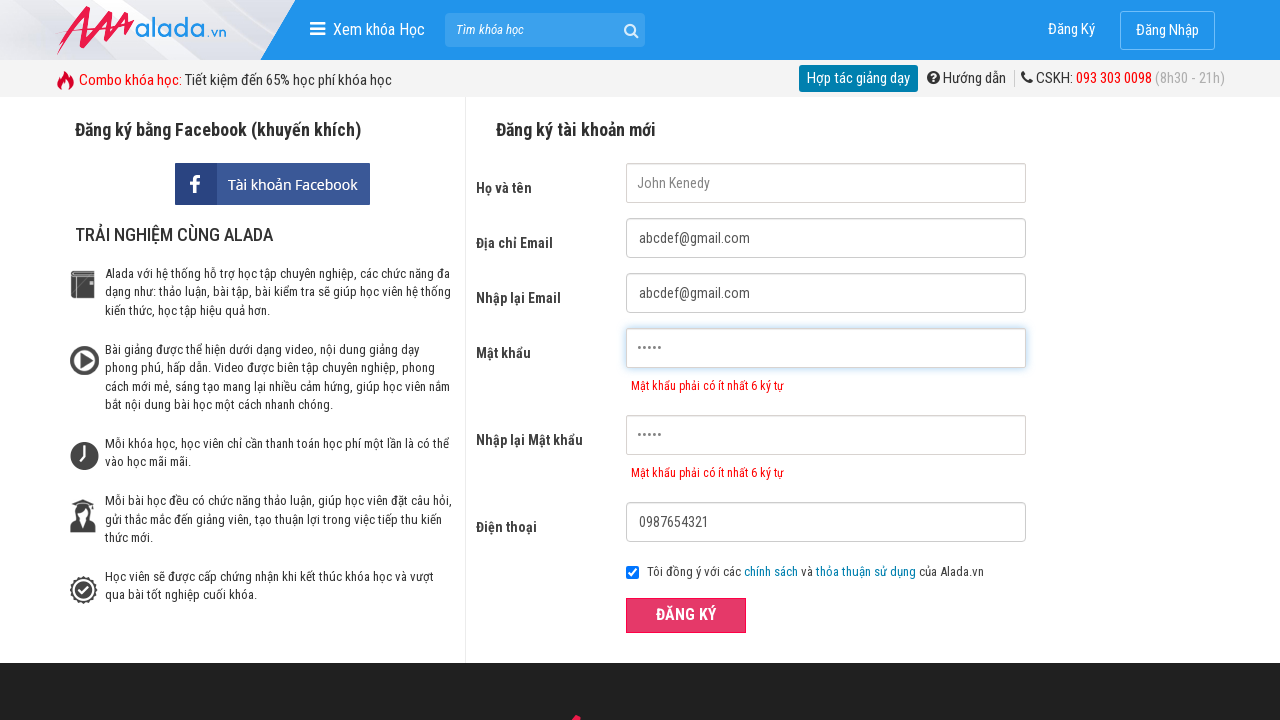

Confirm password error message appeared
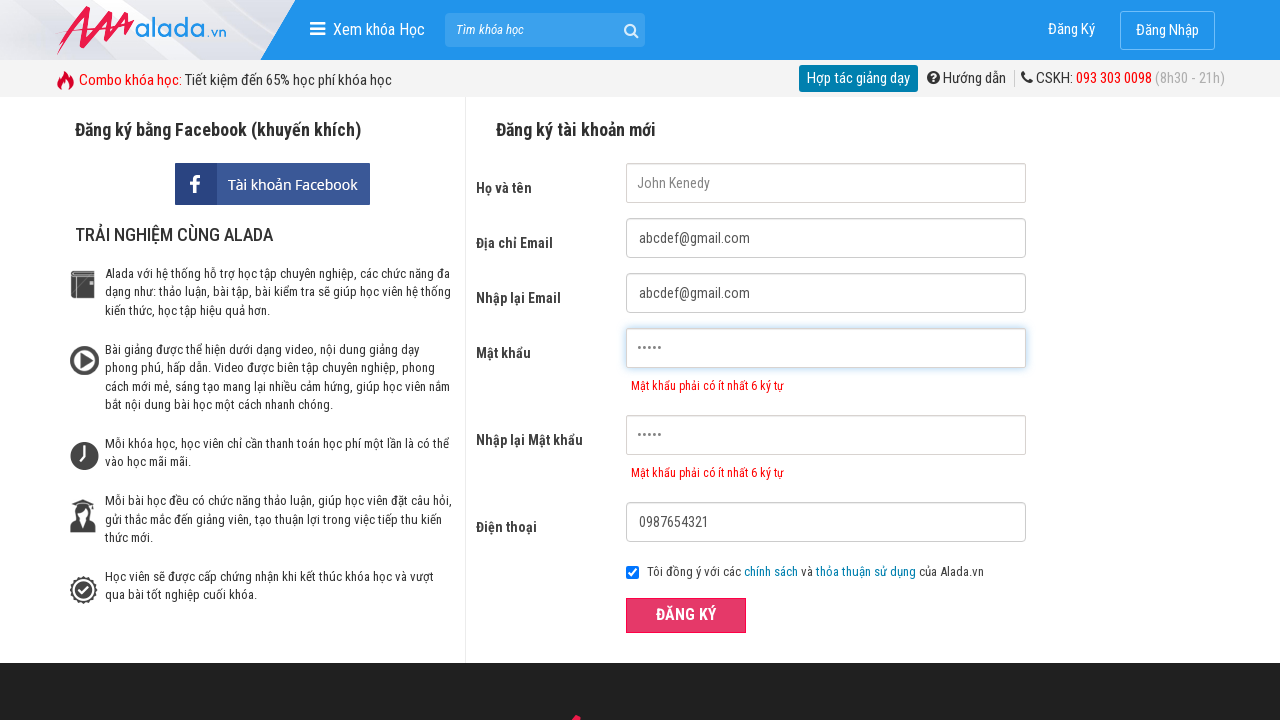

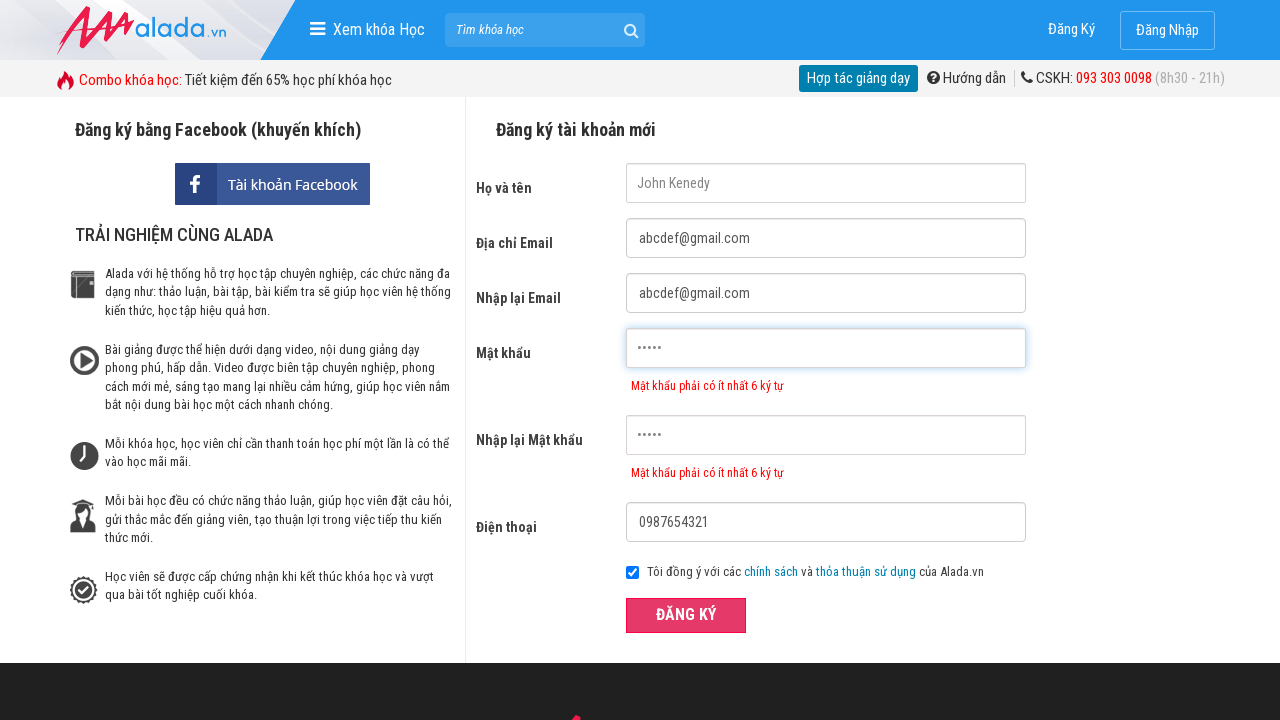